Tests file upload functionality by sending a file path to the file input element and submitting the form, then verifies the upload was successful.

Starting URL: https://the-internet.herokuapp.com/upload

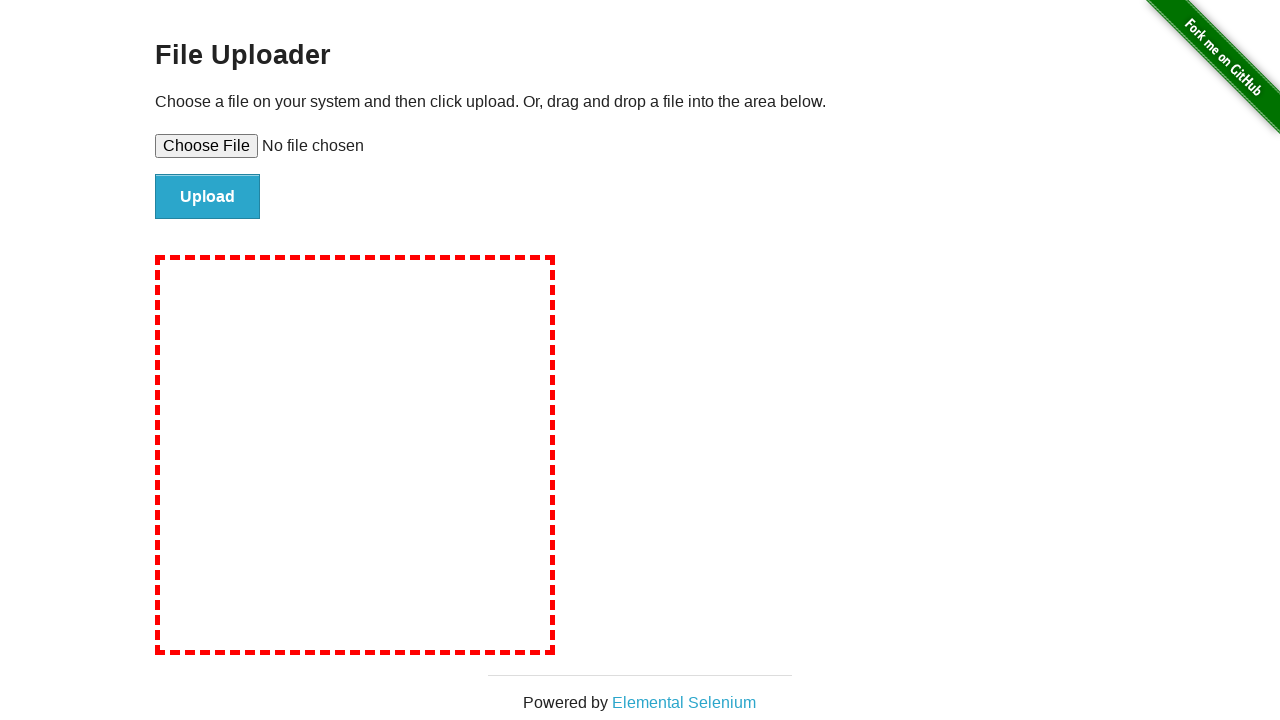

Set file input with test file path /tmp/test-upload-file.txt
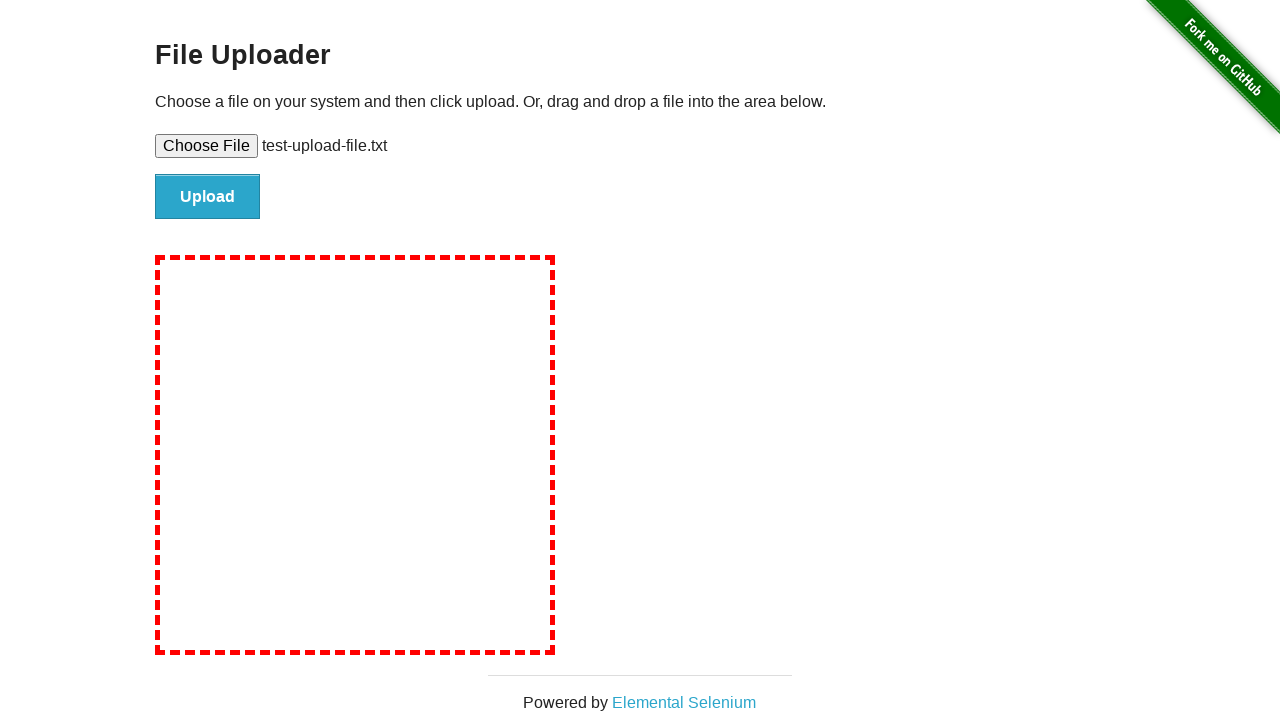

Clicked file submit button to upload the file at (208, 197) on #file-submit
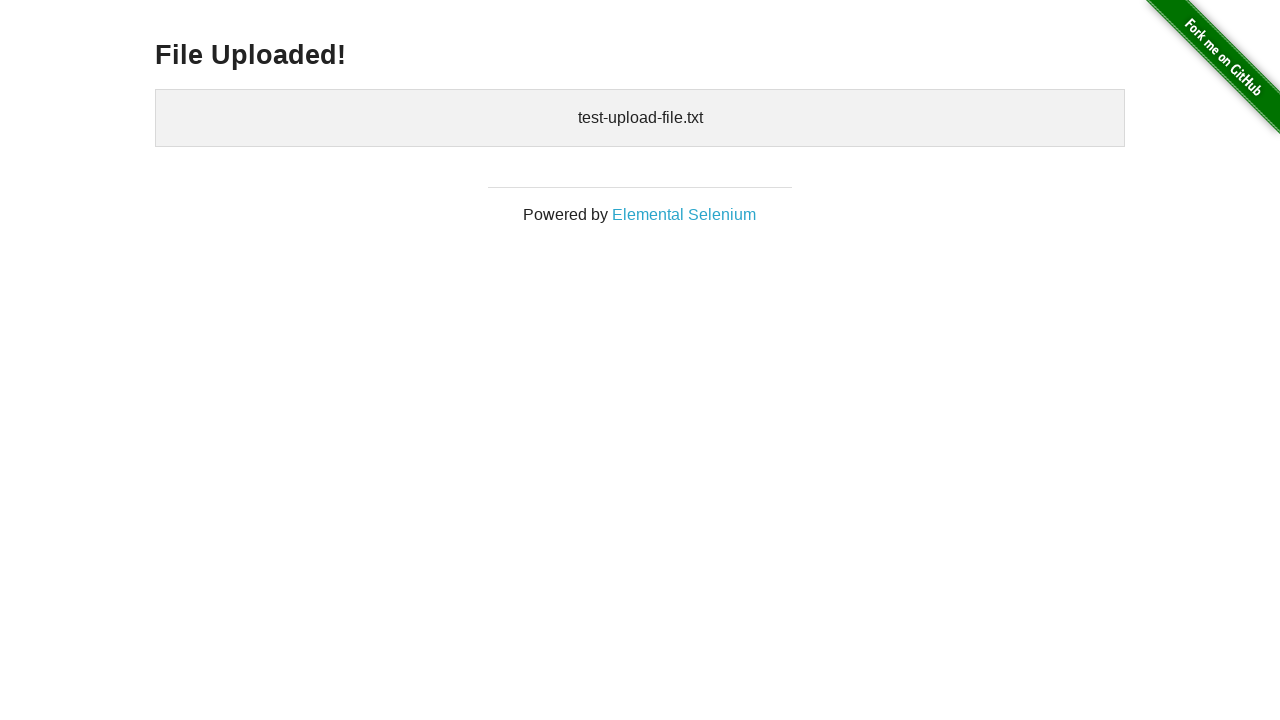

Upload confirmation message 'File Uploaded!' appeared
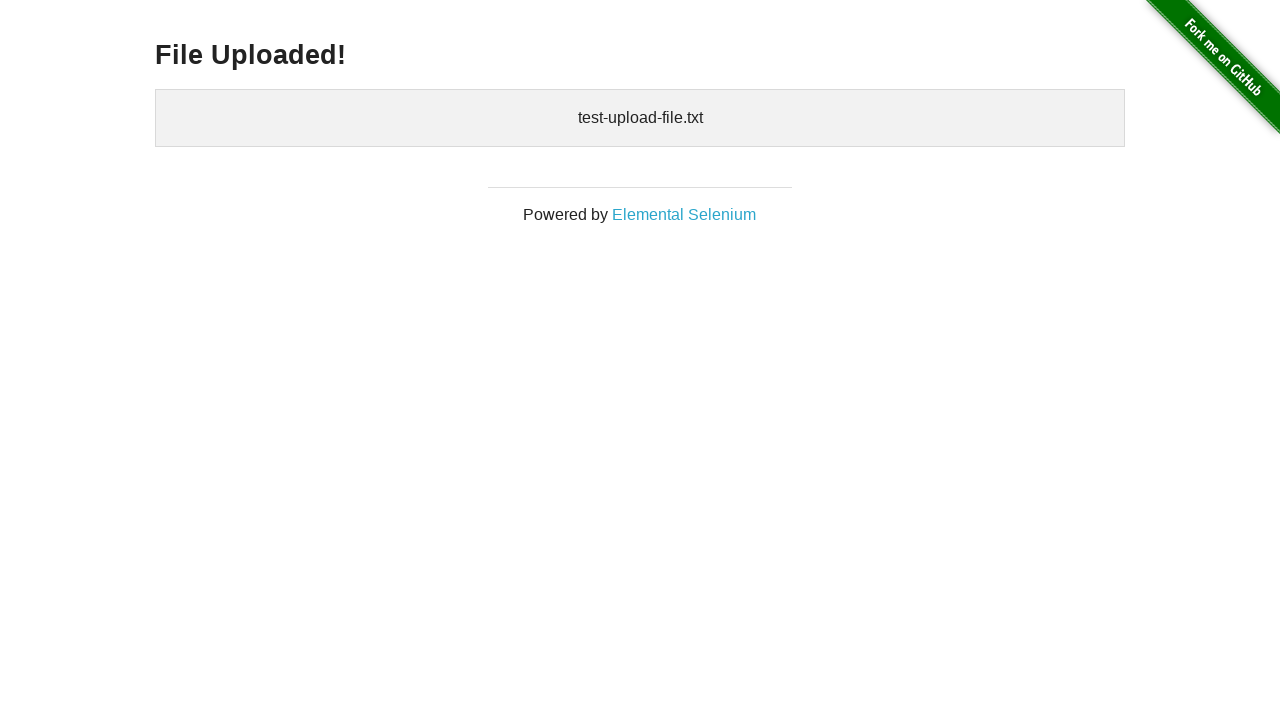

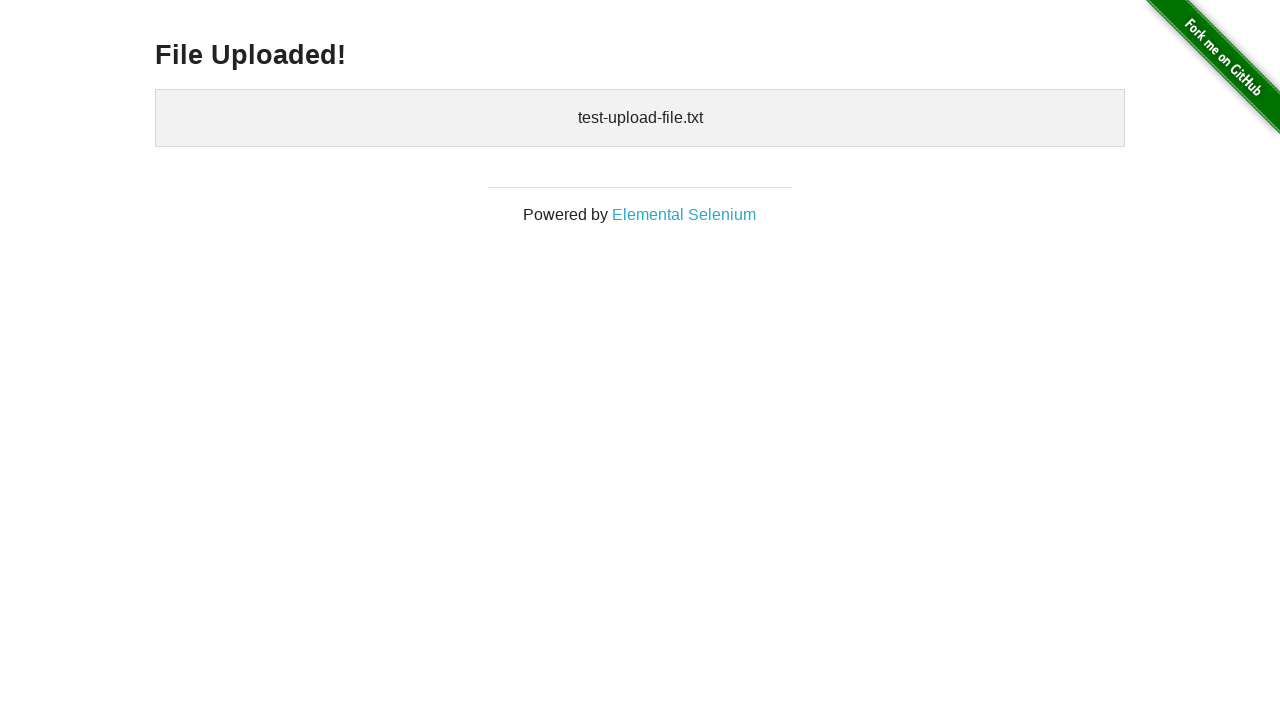